Tests contact form submission by filling in all contact details and verifying successful submission message

Starting URL: https://jupiter.cloud.planittesting.com

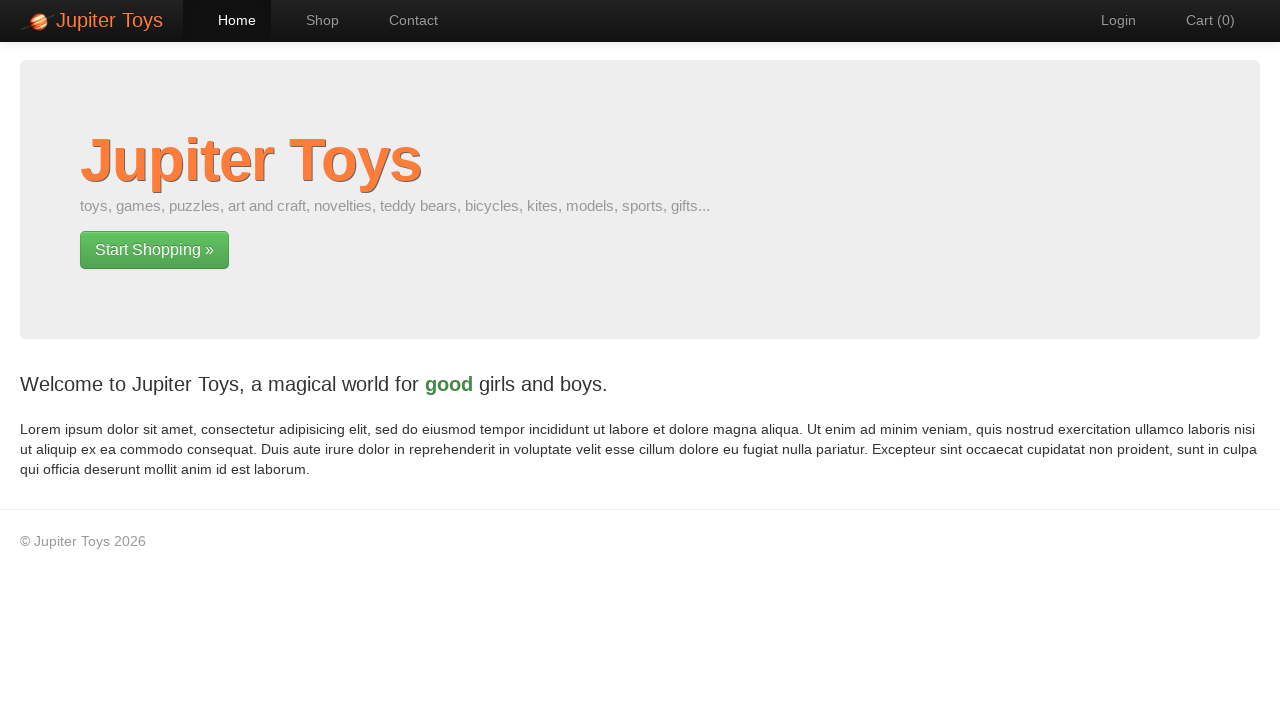

Clicked contact button to navigate to contact page at (404, 20) on li#nav-contact
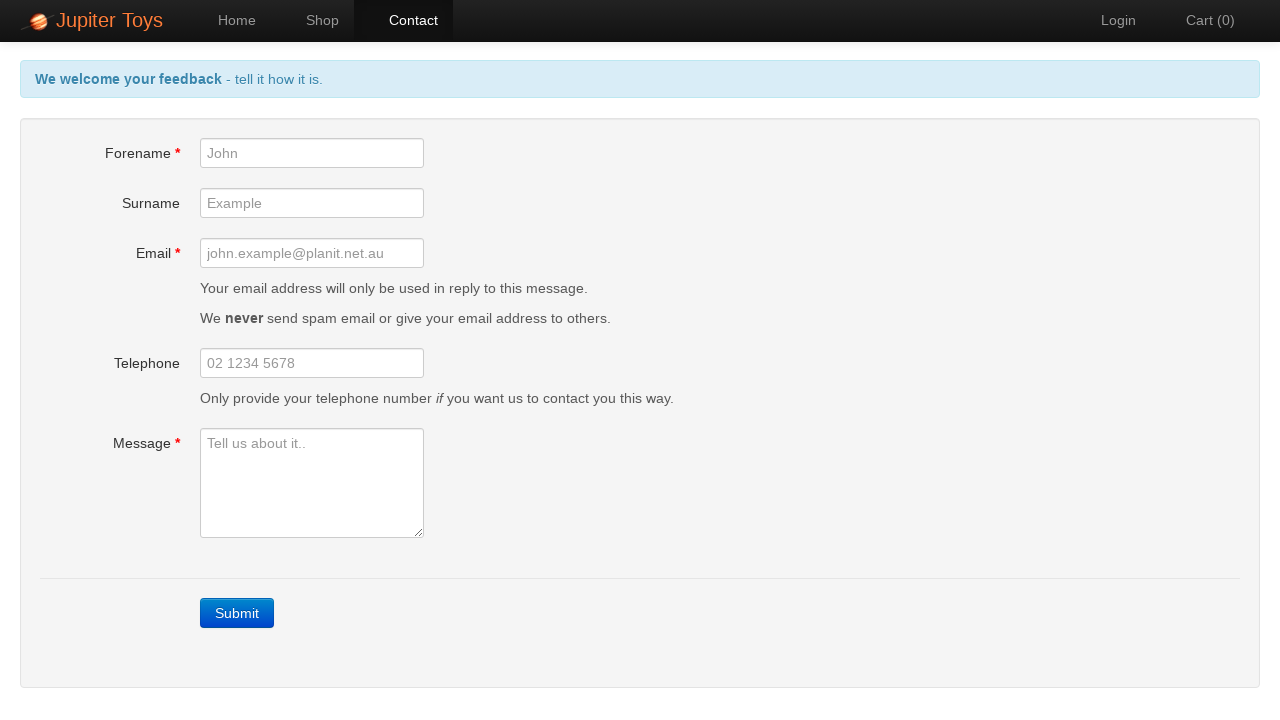

Filled forename field with 'Testuser' on input#forename
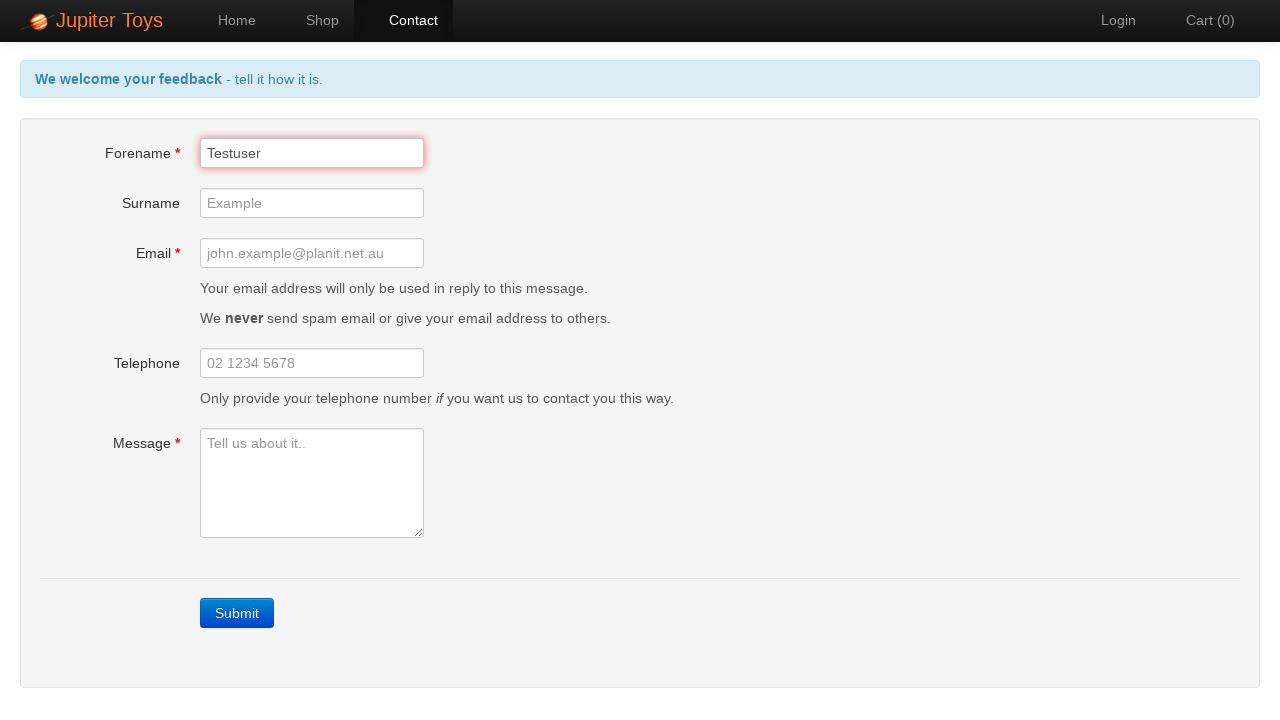

Filled email field with 'Test@planit.com' on input#email
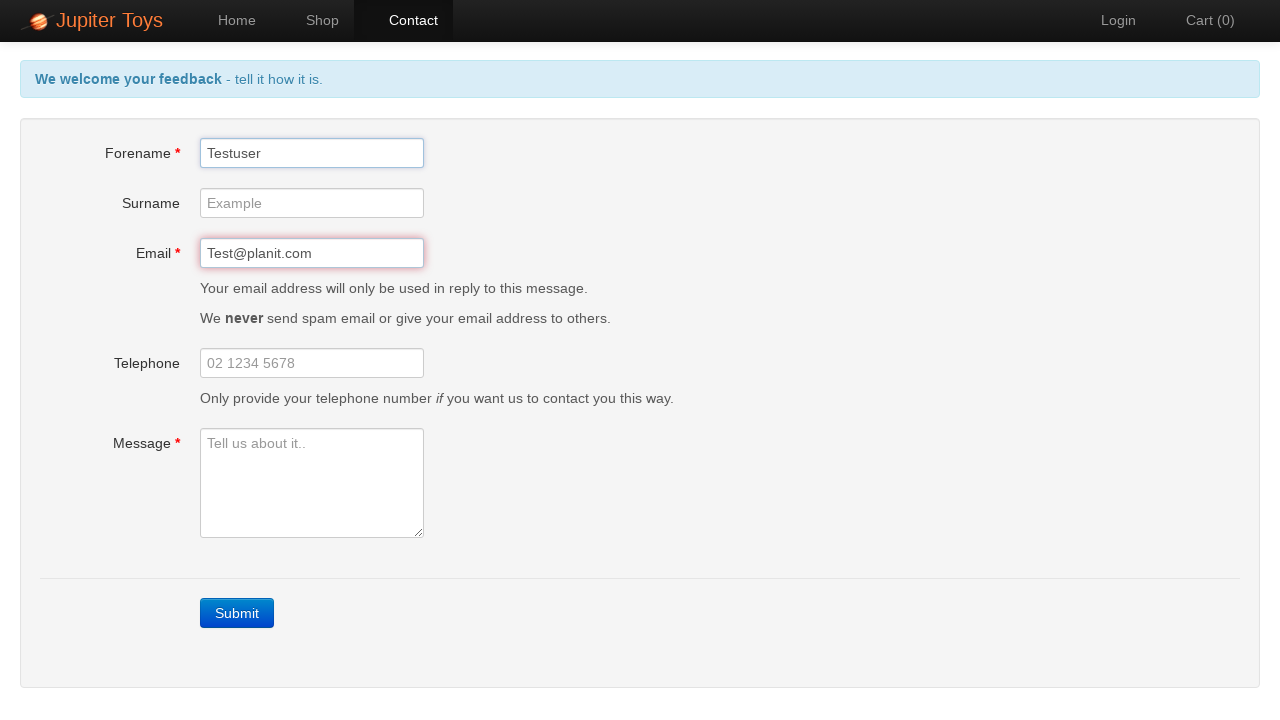

Filled message field with 'Test Message' on textarea#message
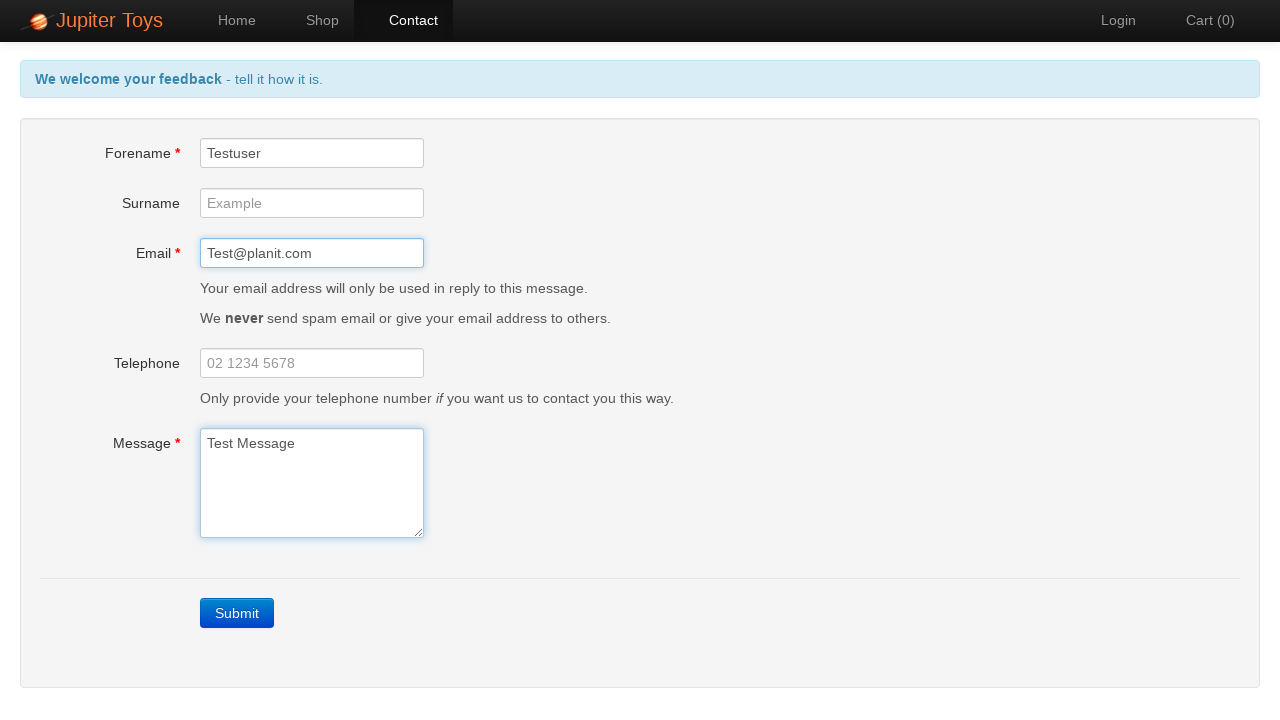

Filled surname field with 'Test' on input#surname
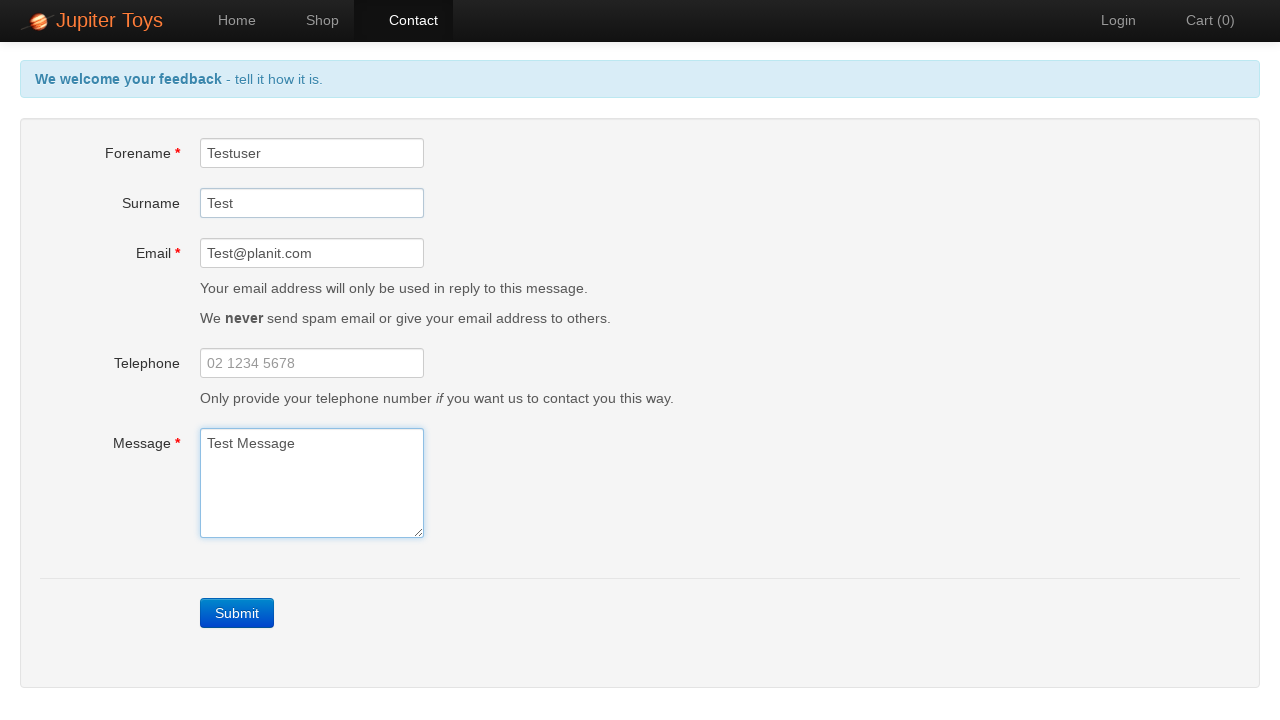

Filled telephone field with '12345678' on input#telephone
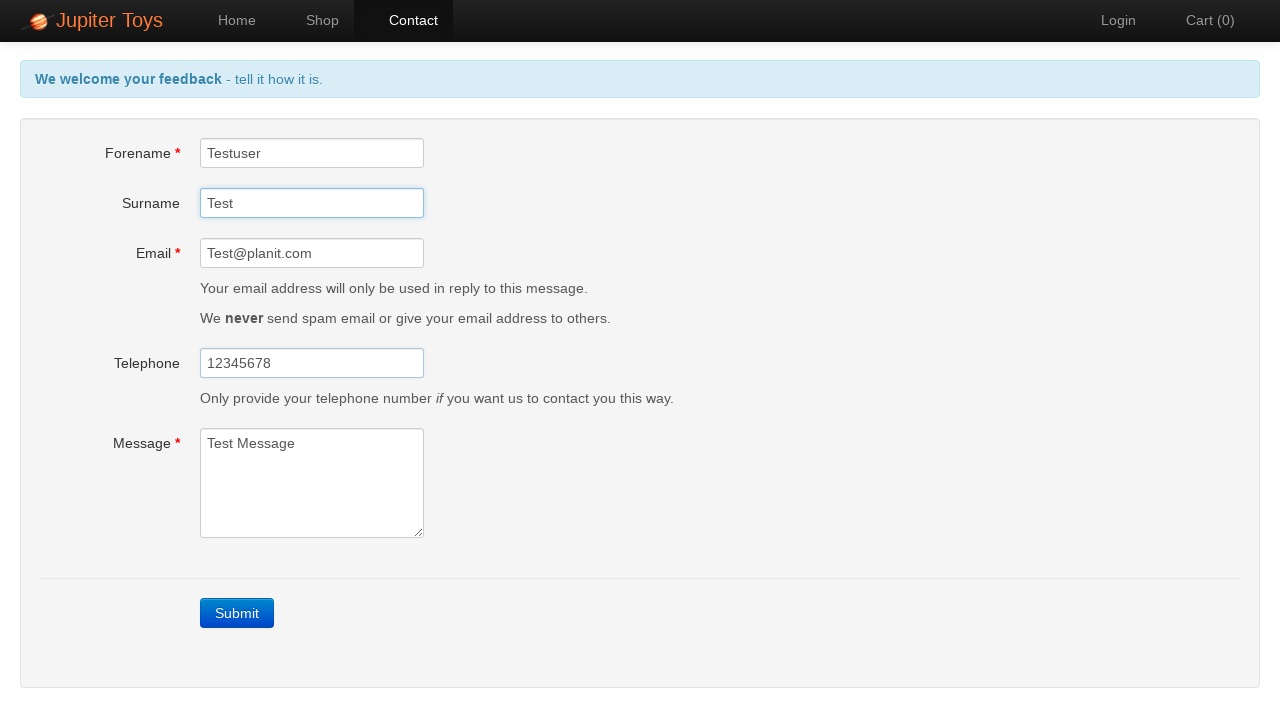

Clicked submit button to submit the contact form at (237, 613) on xpath=//div[@id='message-group']//..//..//a
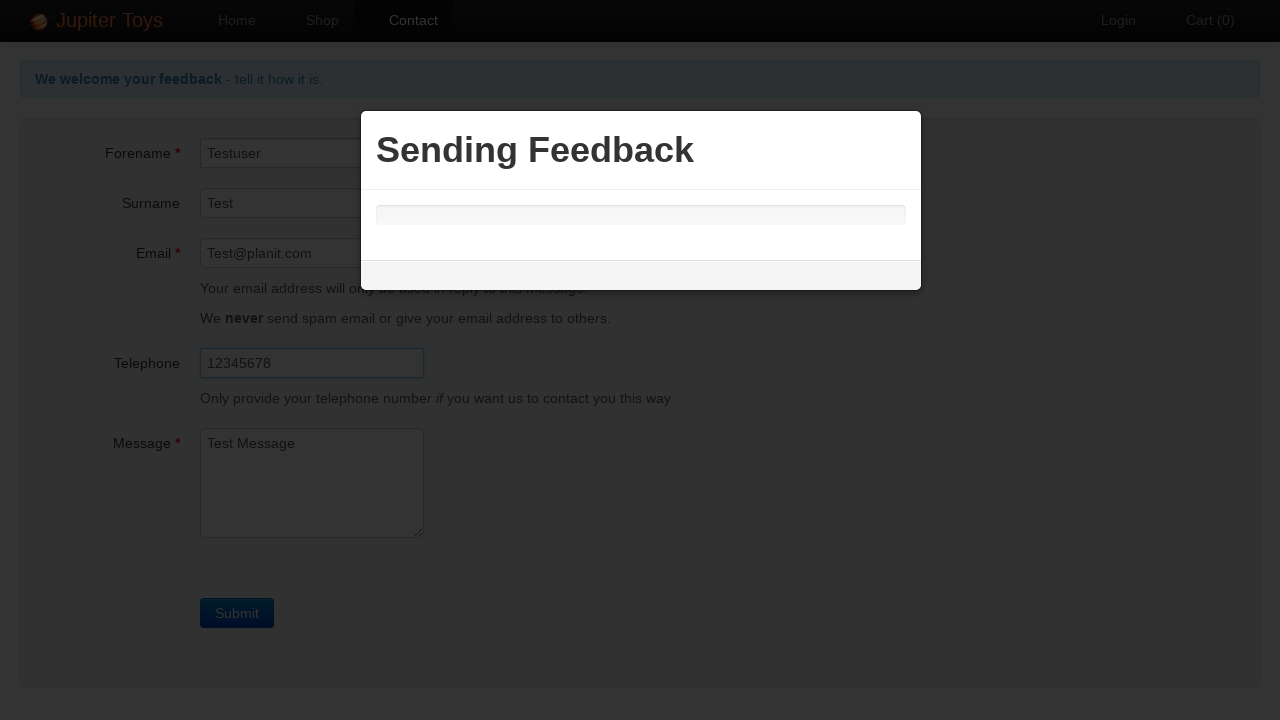

Waited for and verified successful submission message appeared
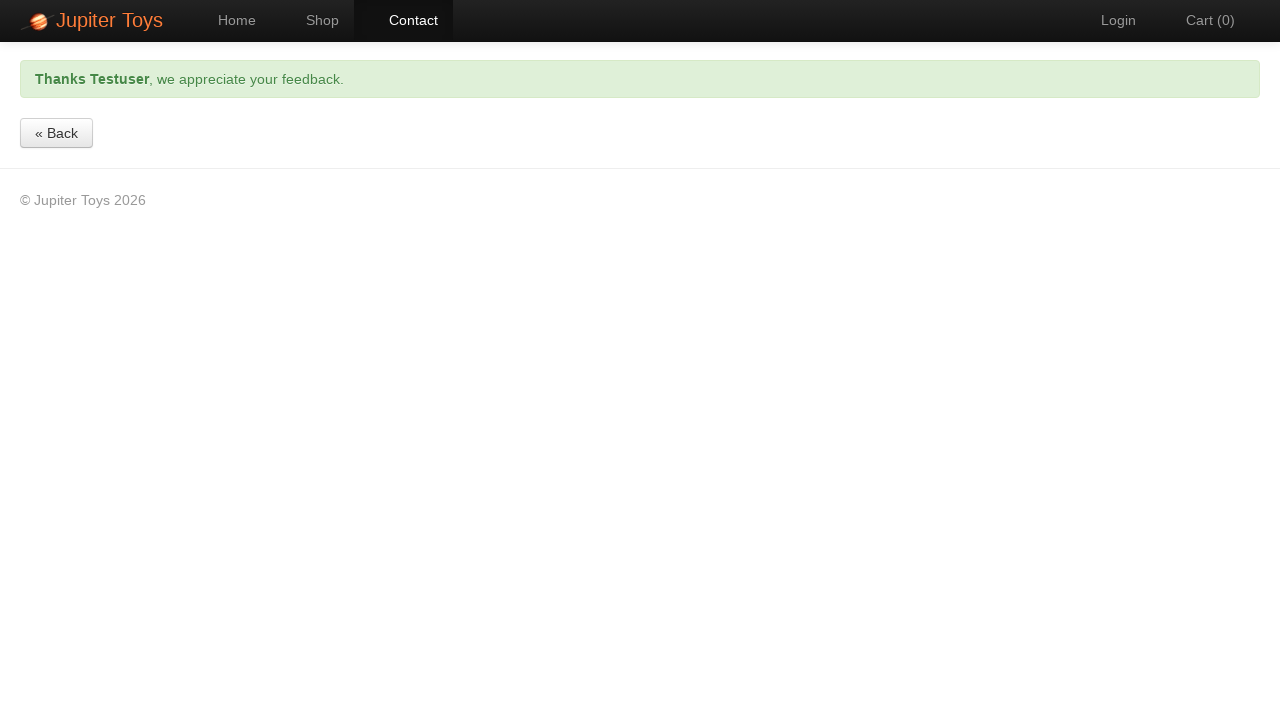

Clicked back button to return from contact page at (56, 133) on a[ng-click='goBack()']
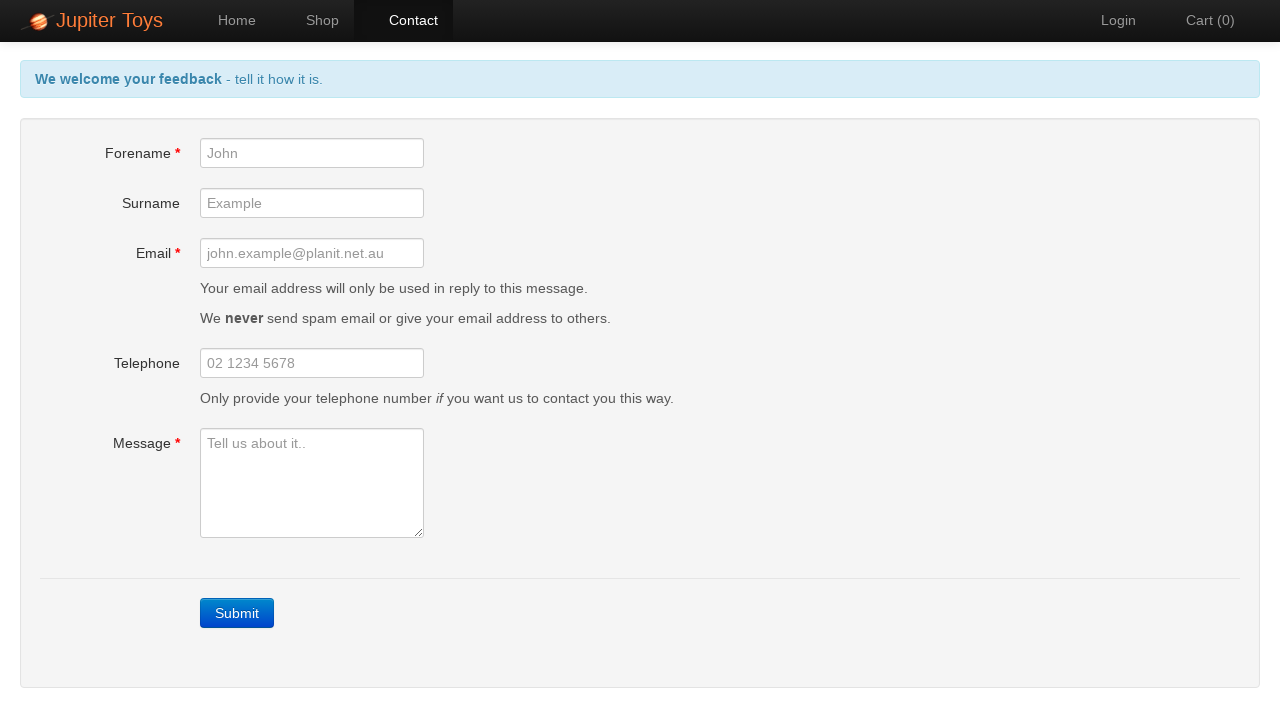

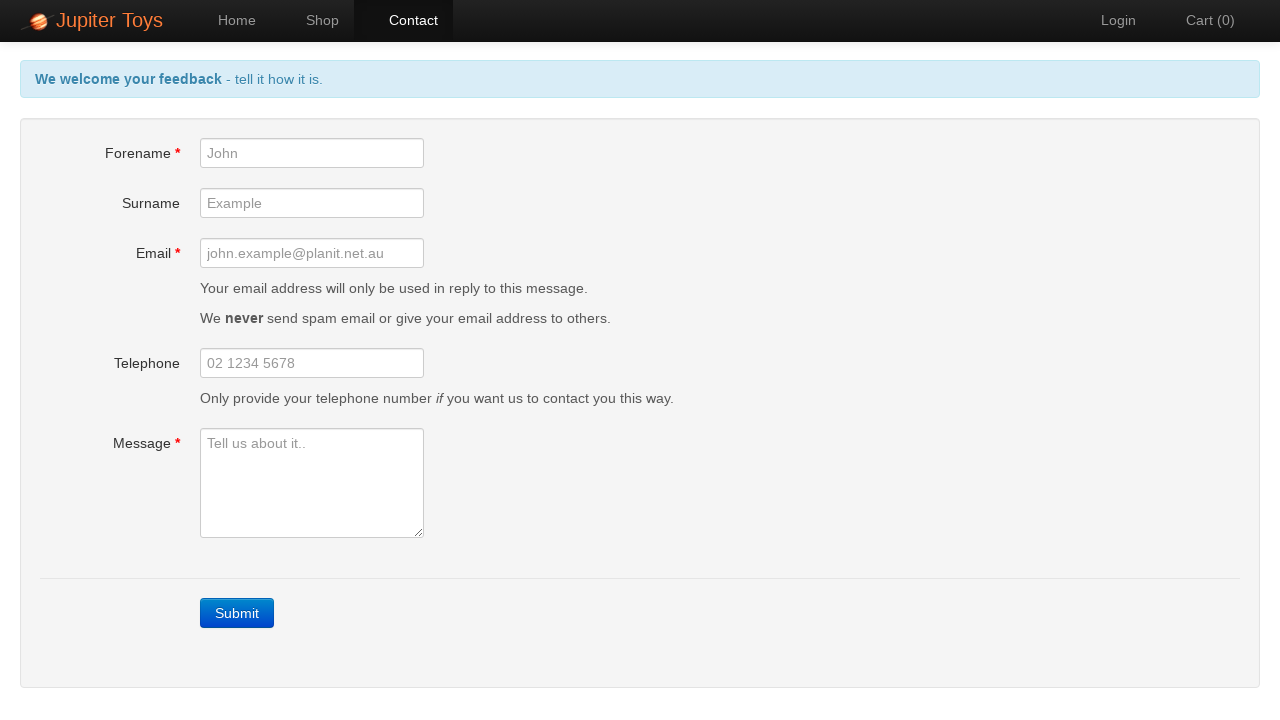